Tests that a 4-digit ZIP code shows an error message indicating ZIP code should have 5 digits

Starting URL: https://sharelane.com/cgi-bin/register.py

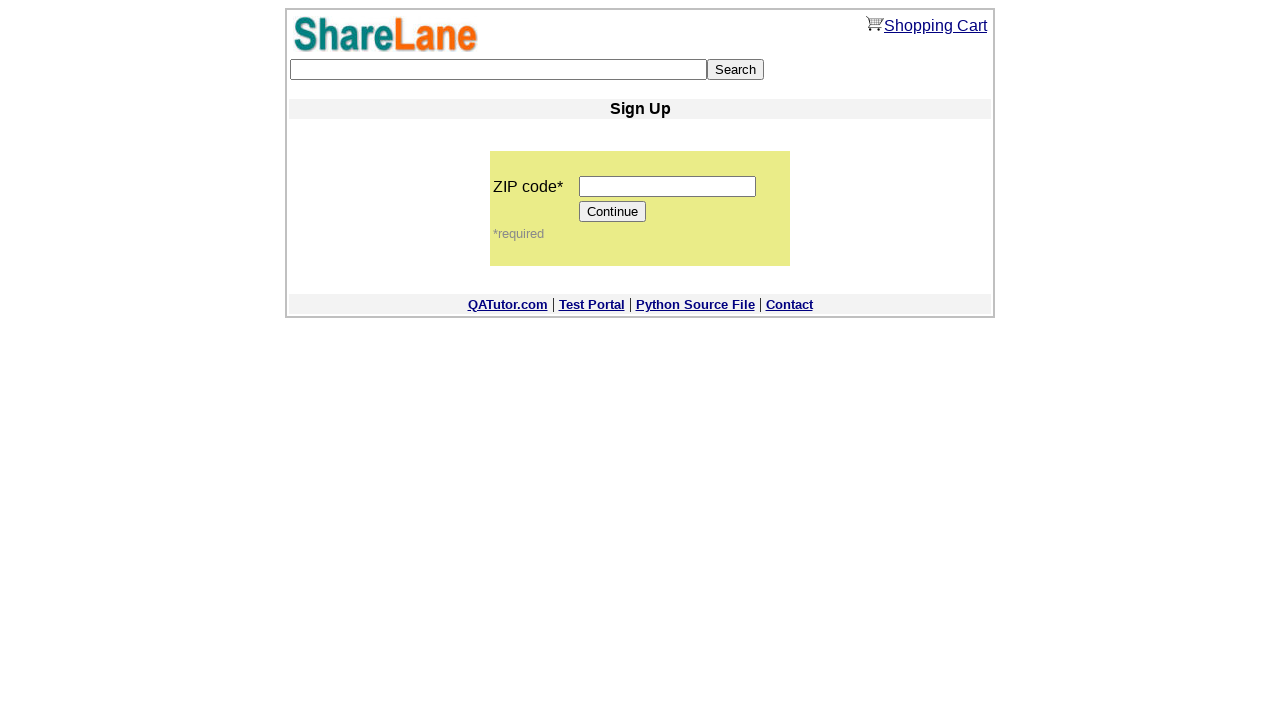

Entered 4-digit ZIP code '2222' in ZIP code field on input[name='zip_code']
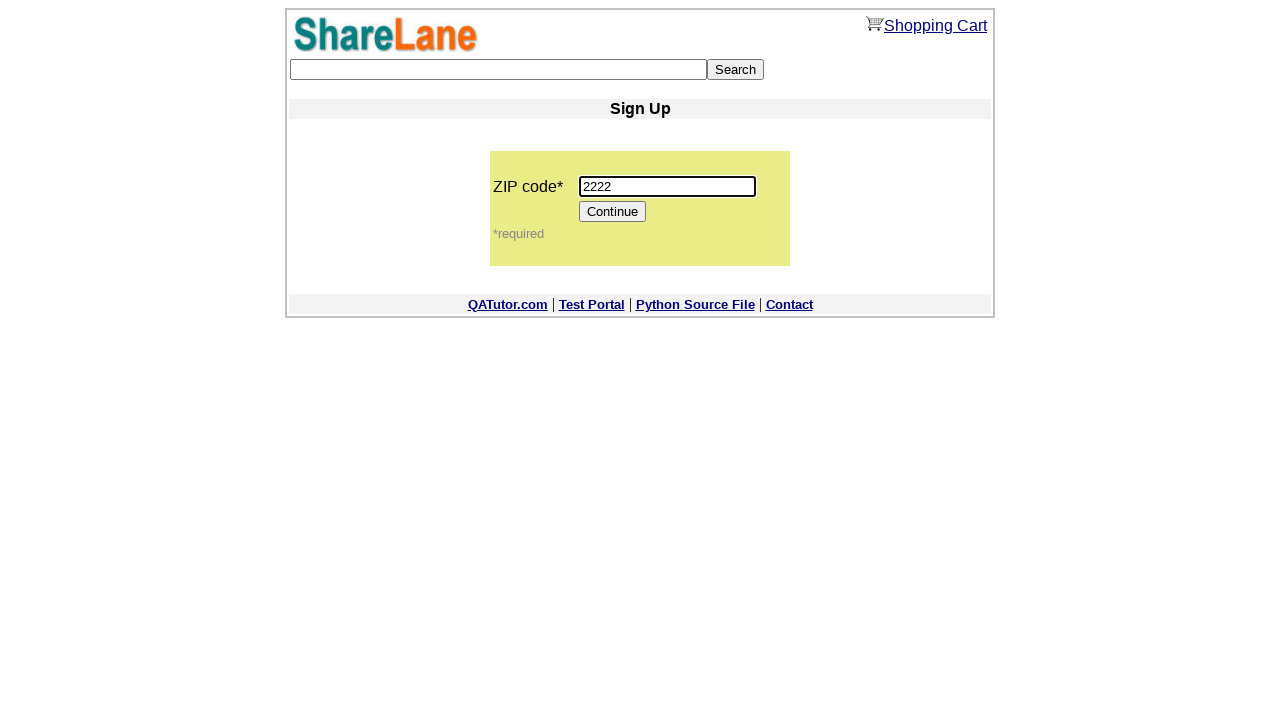

Clicked Continue button at (613, 212) on input[value='Continue']
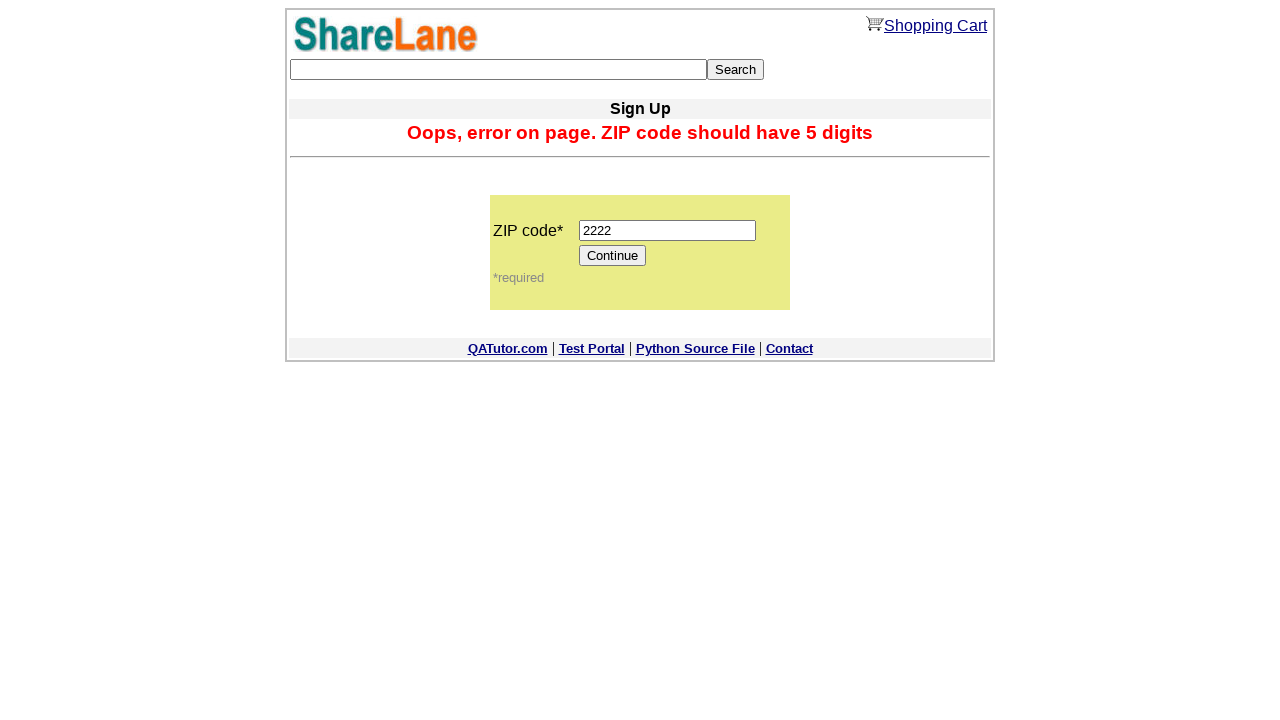

Error message indicating ZIP code should have 5 digits is displayed
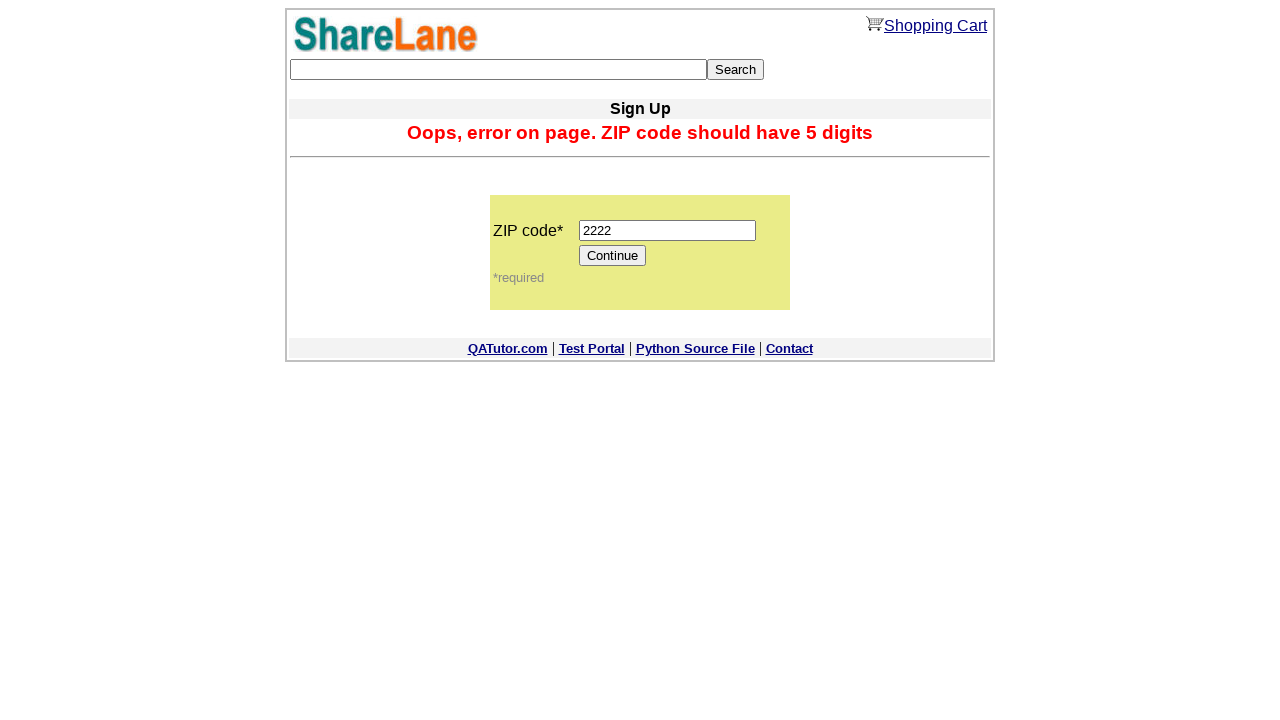

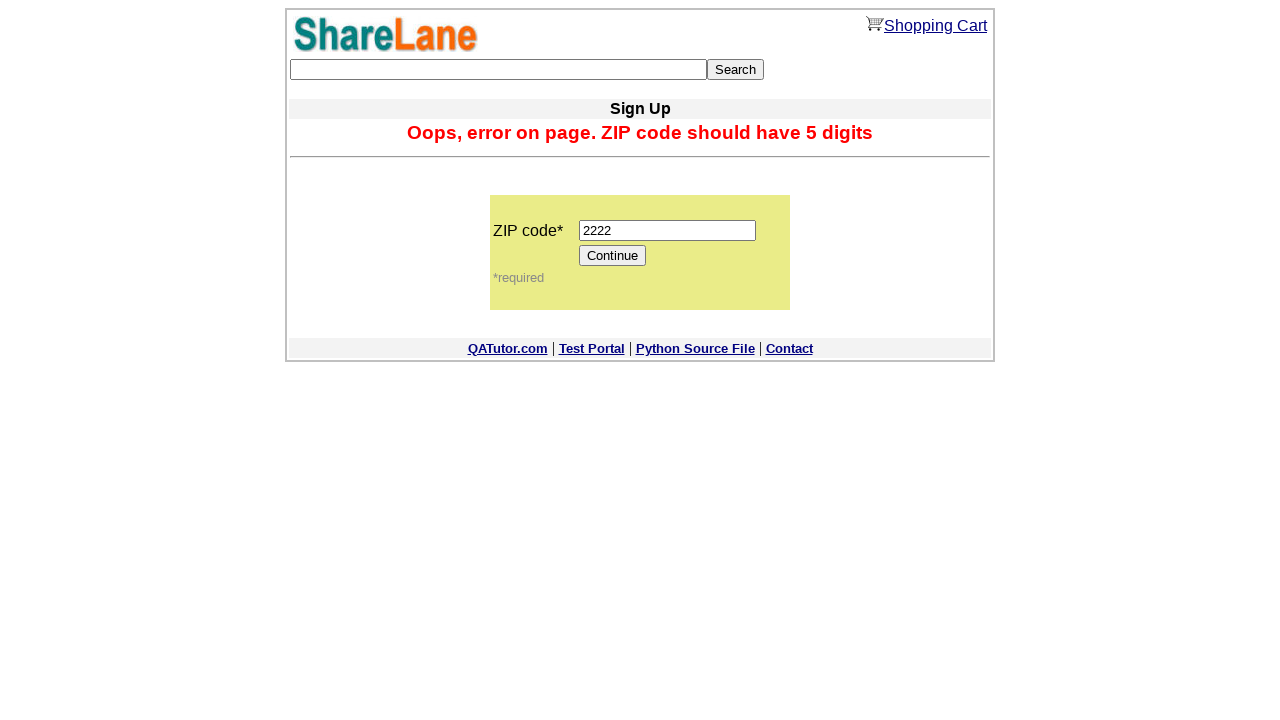